Tests clicking a button that triggers a JavaScript confirm dialog and accepts it

Starting URL: https://demoqa.com/alerts

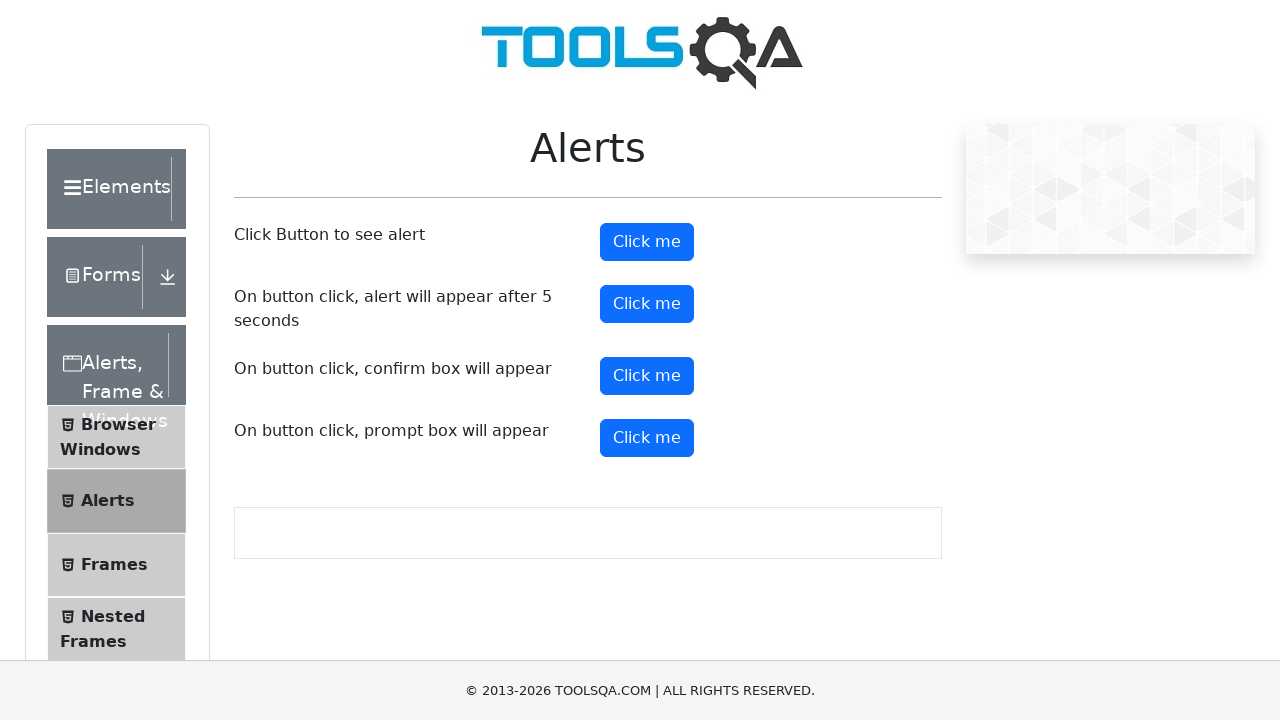

Set up dialog handler to accept confirm boxes
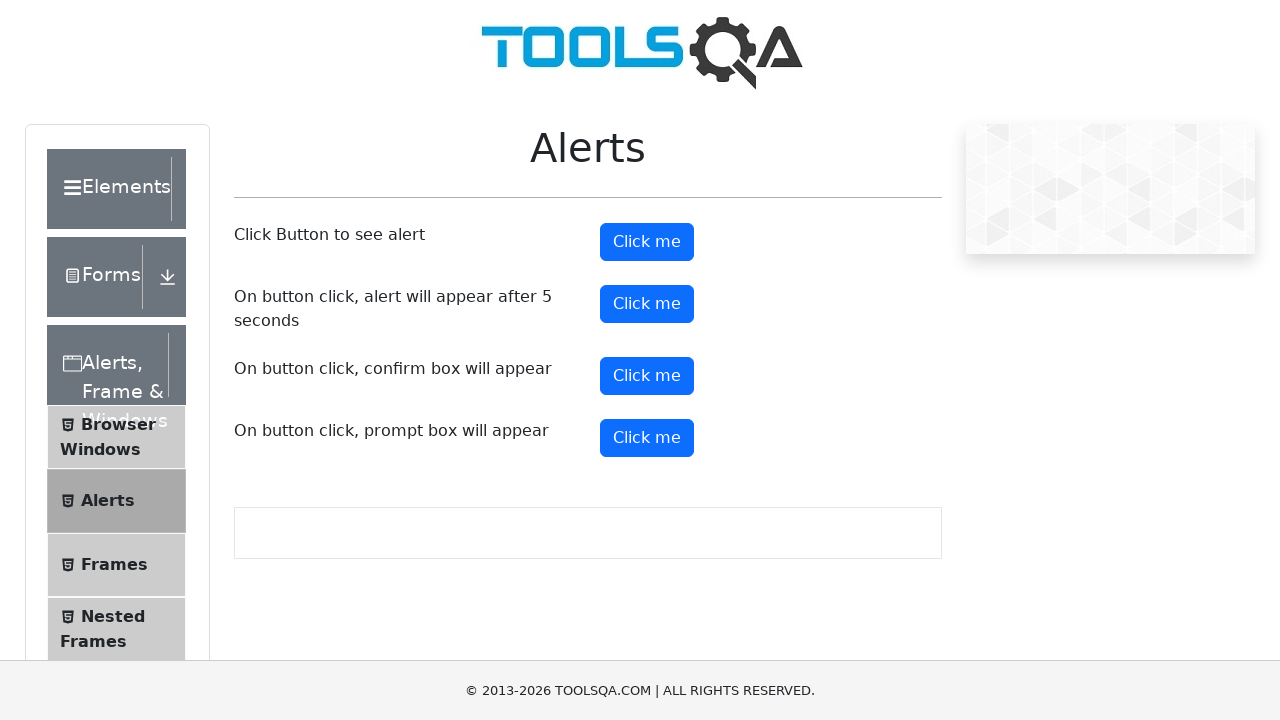

Clicked the confirm button to trigger the confirm dialog at (647, 376) on xpath=//*[@id="confirmButton"]
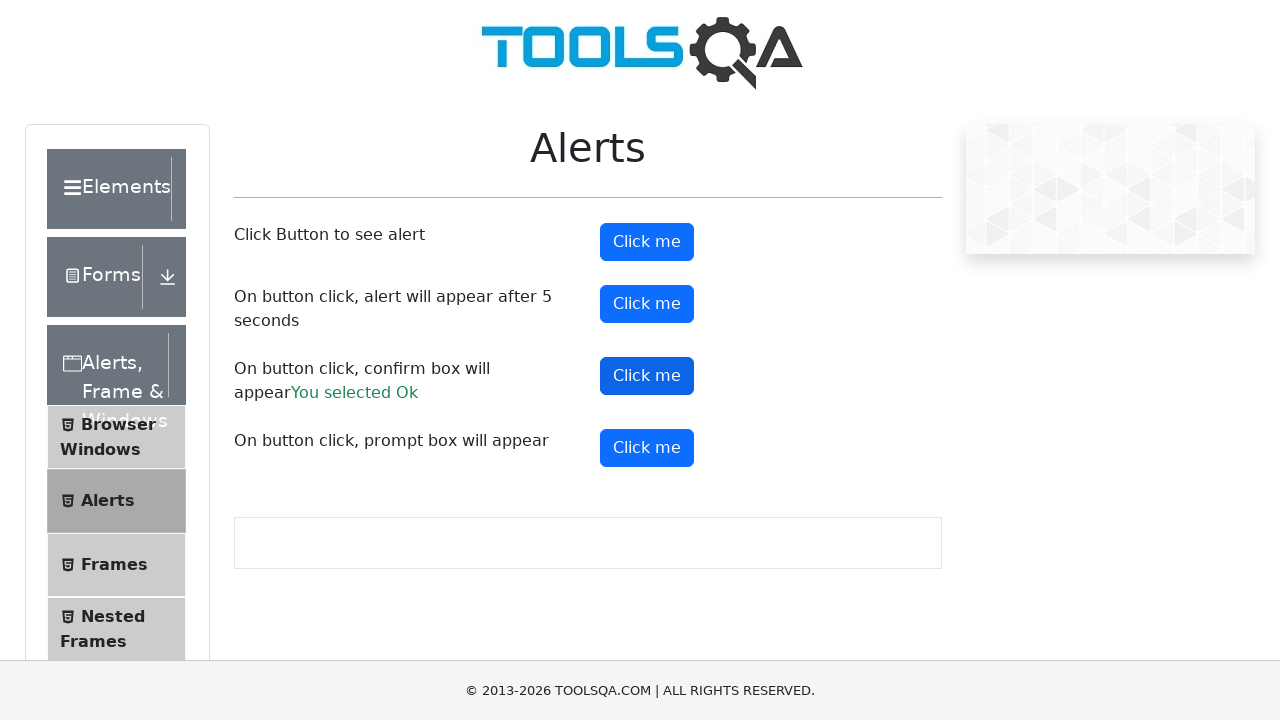

Confirmation result appeared after accepting the dialog
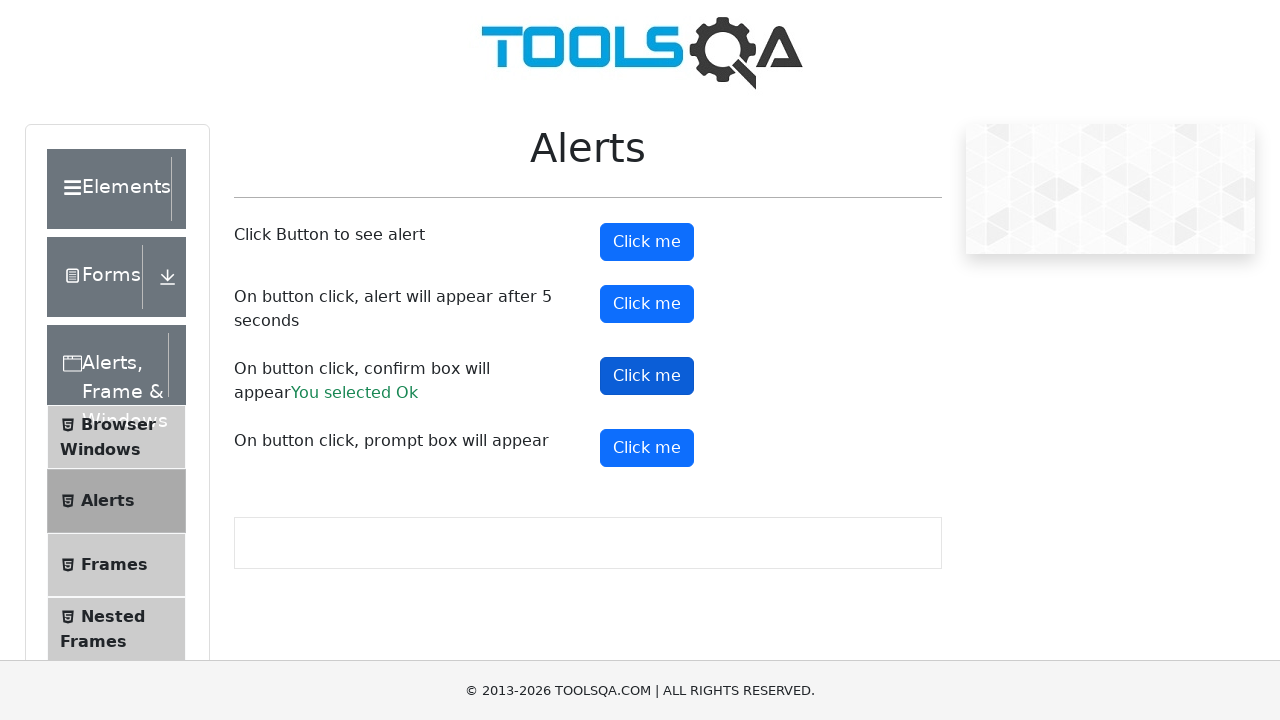

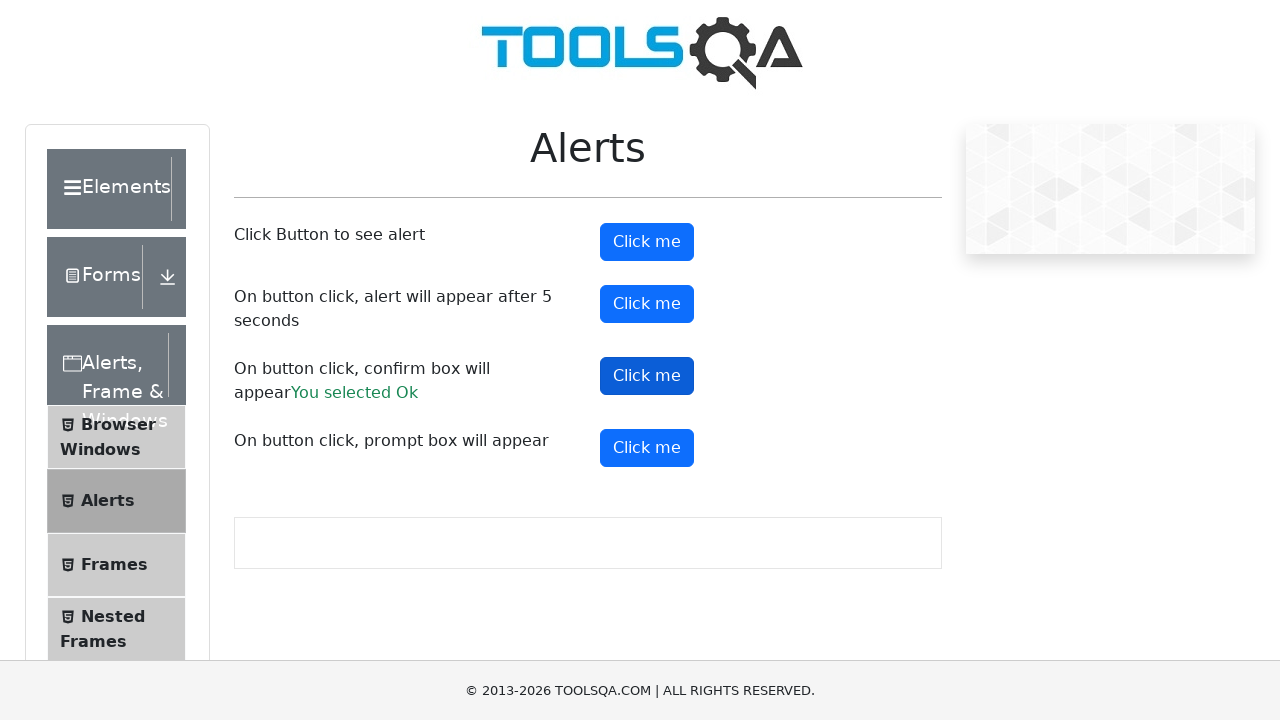